Navigates to an automation practice page and retrieves text from specific button elements using XPath selectors with following-sibling and parent axes

Starting URL: https://rahulshettyacademy.com/AutomationPractice/

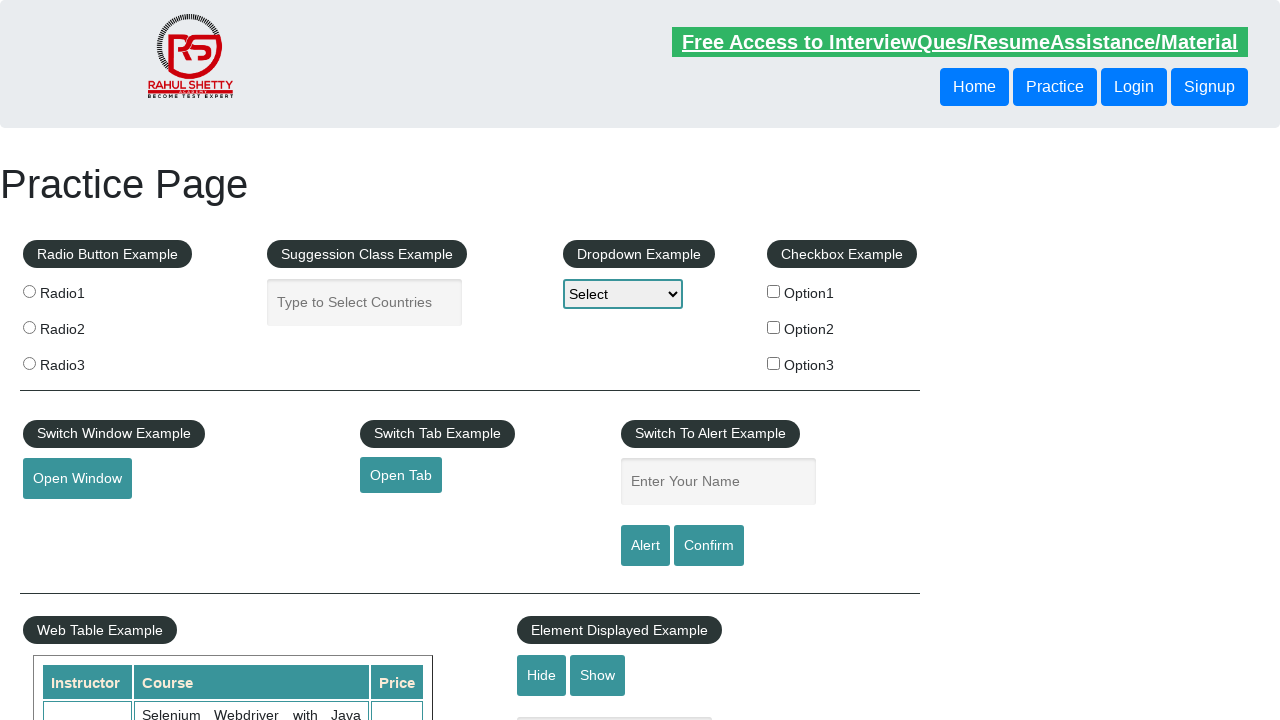

Retrieved text from second button using XPath following-sibling axis
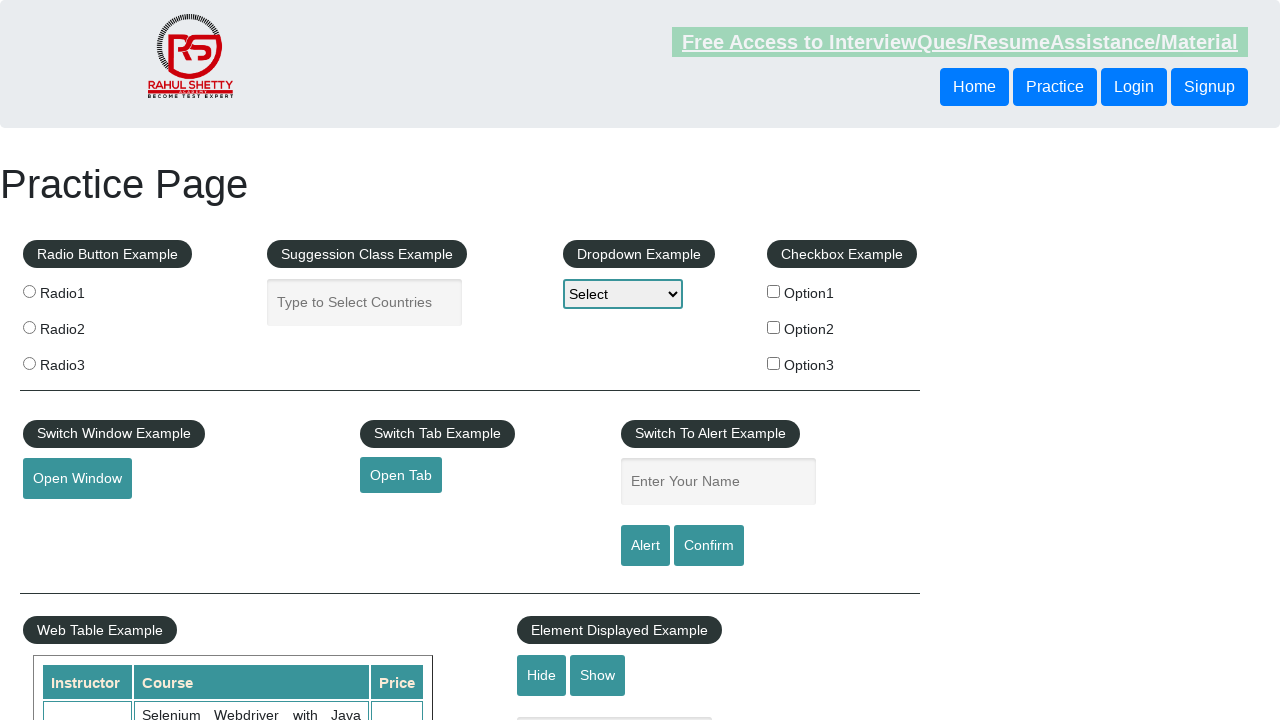

Printed second button text
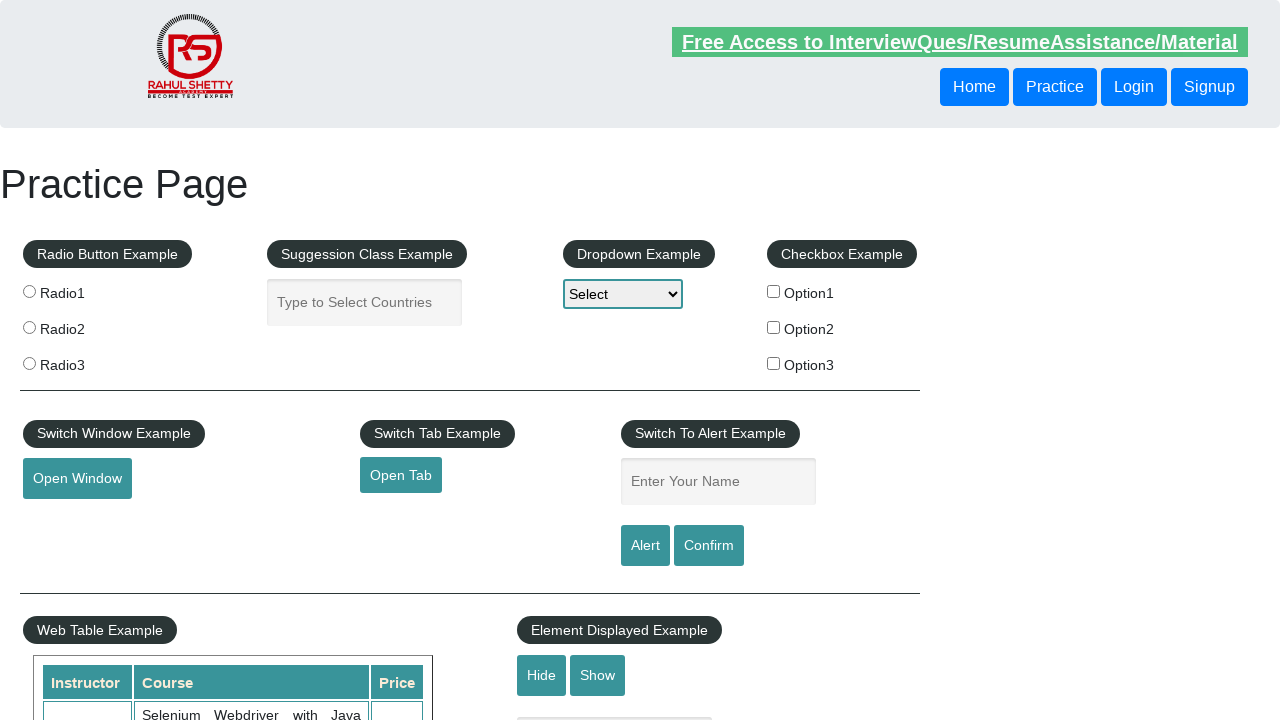

Retrieved text from third button using XPath parent axis
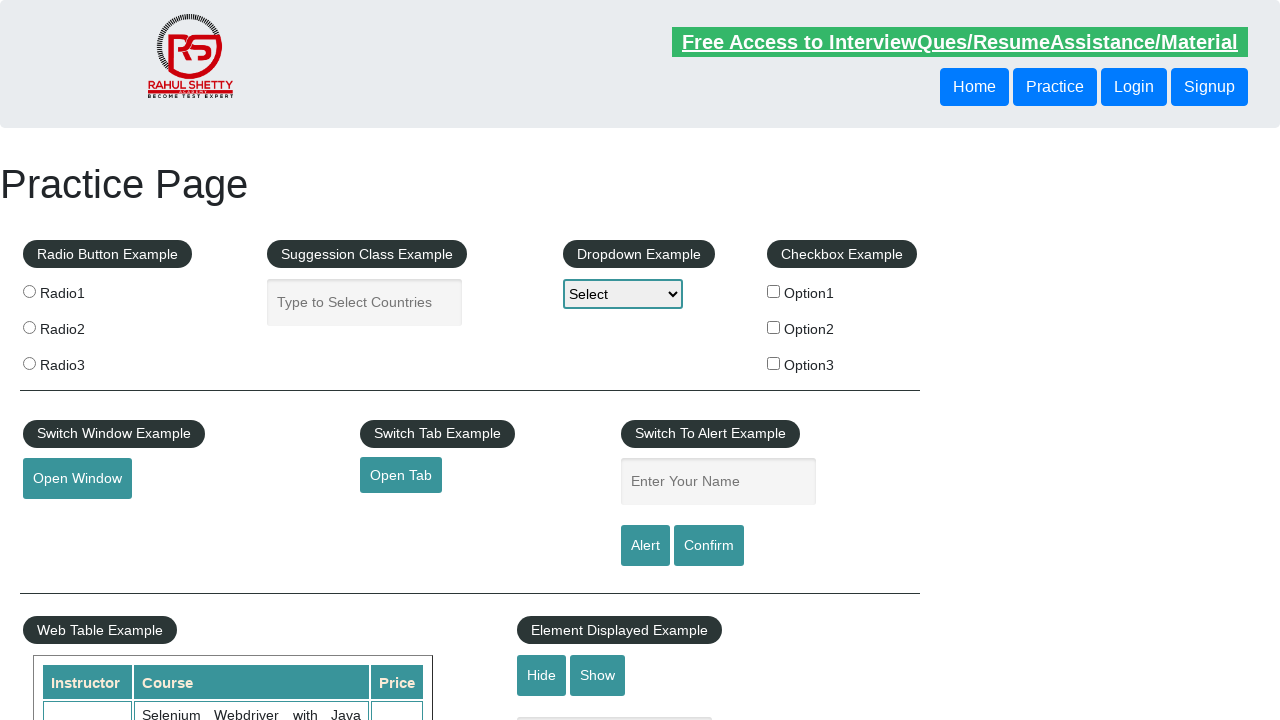

Printed third button text
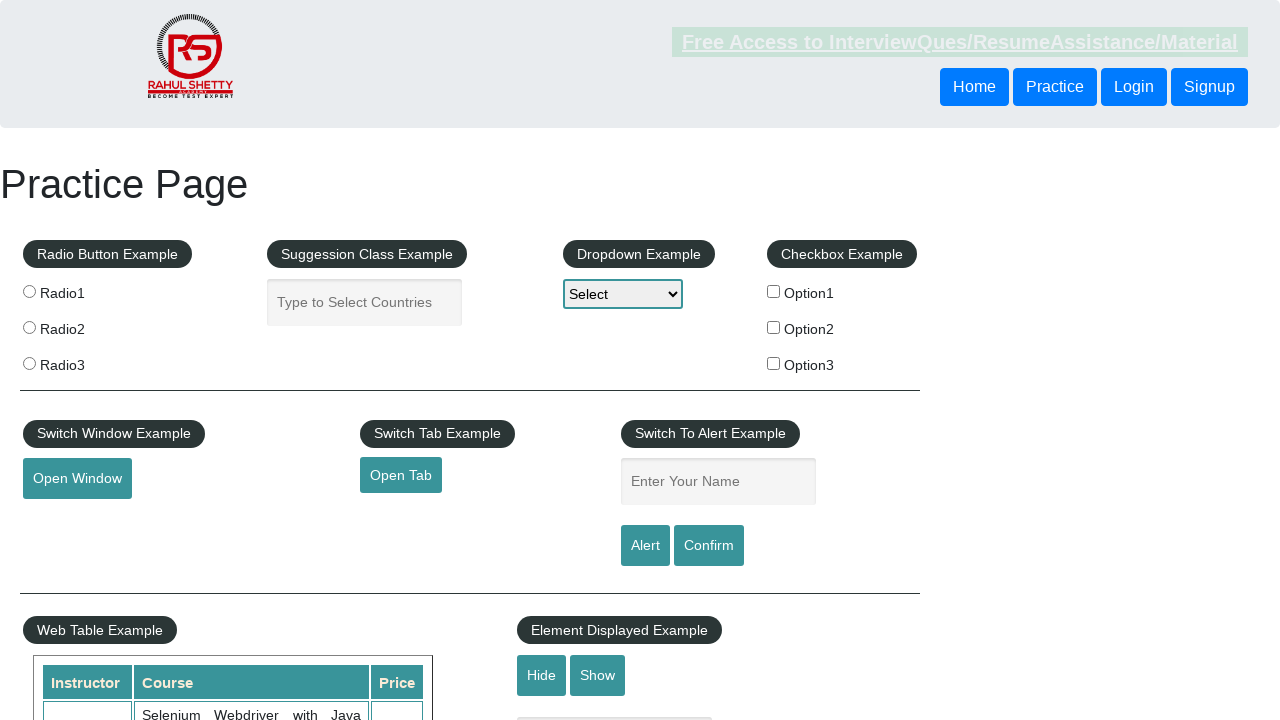

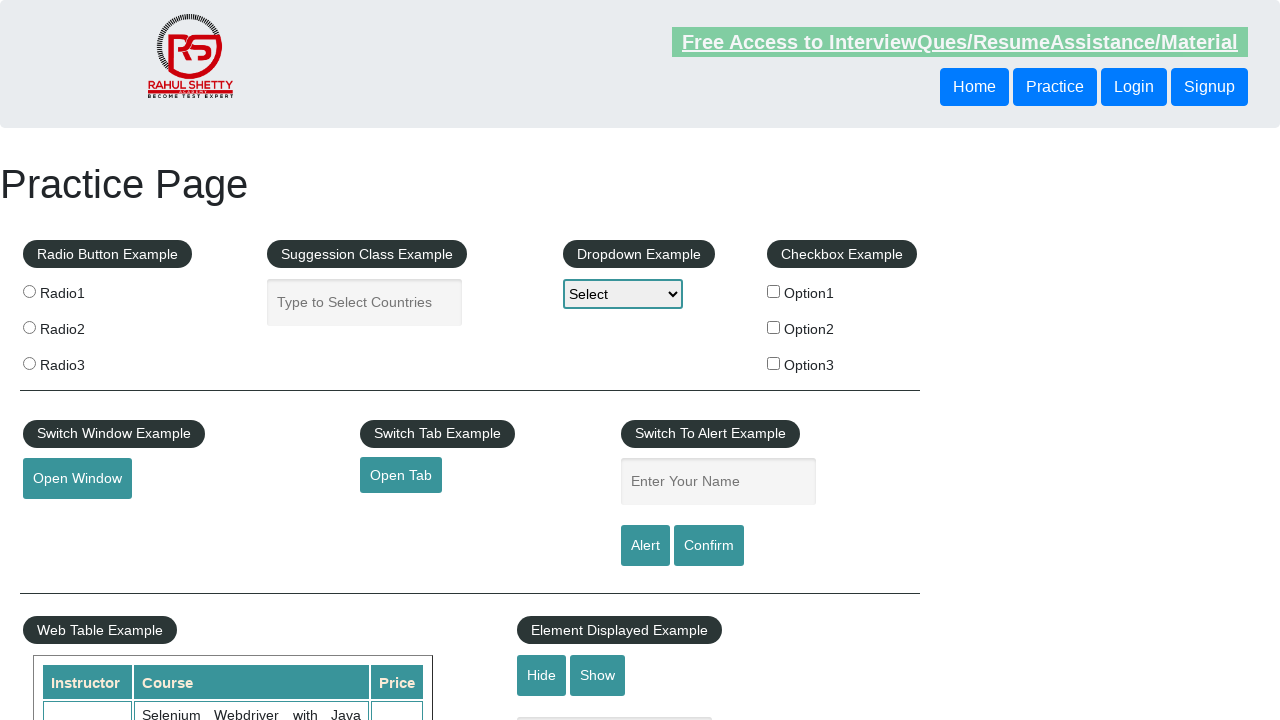